Tests handling a simple JavaScript alert by clicking the Simple Alert button, switching to the alert, reading its text, and accepting it.

Starting URL: https://v1.training-support.net/selenium/javascript-alerts

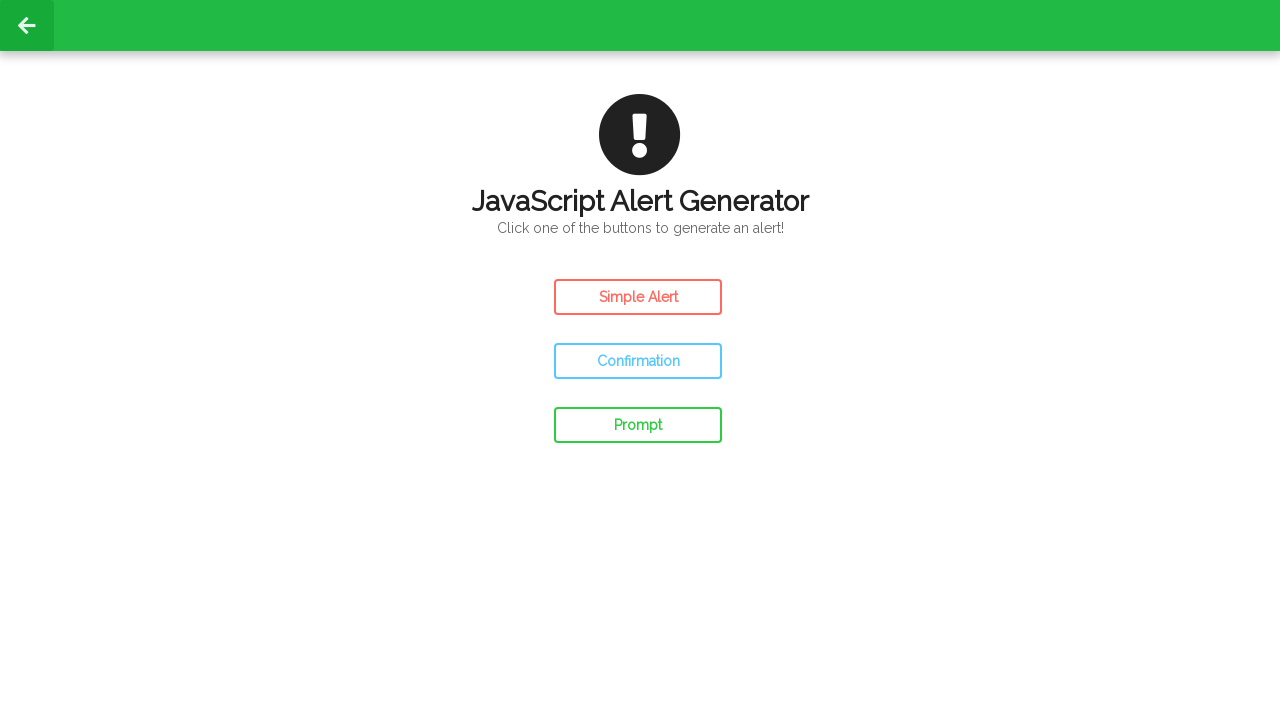

Clicked the Simple Alert button at (638, 297) on #simple
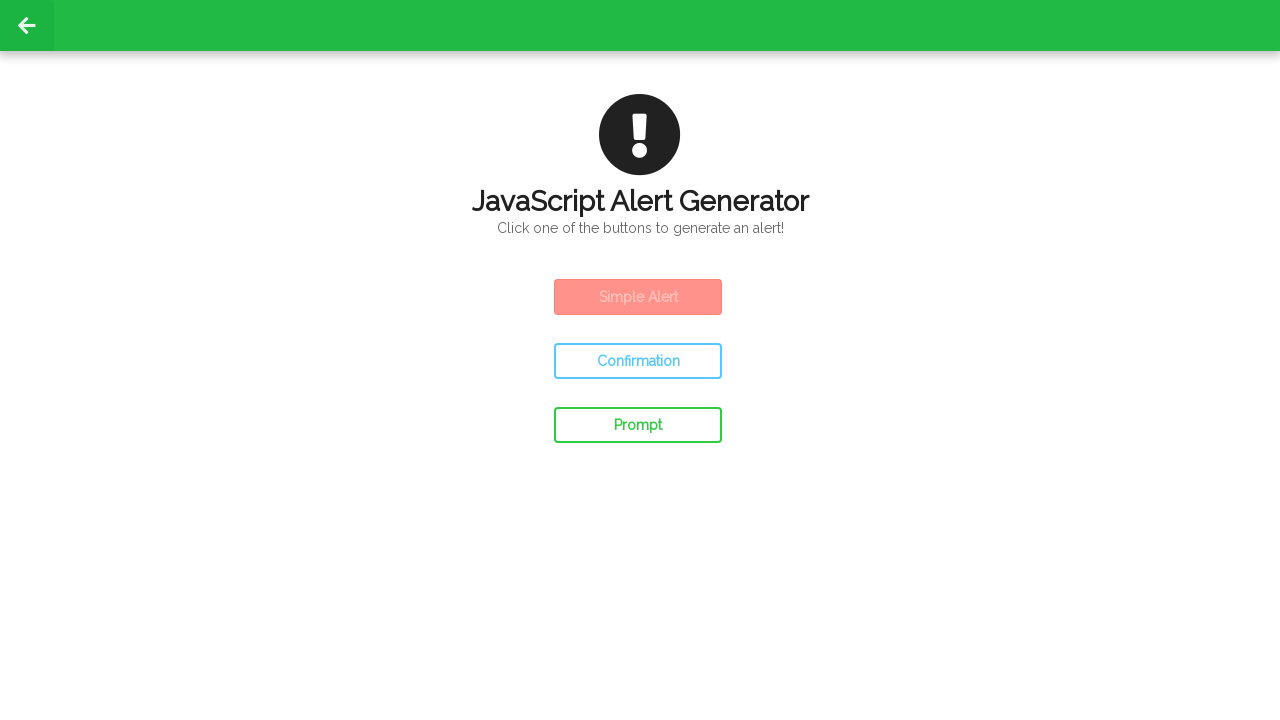

Set up dialog handler to accept alerts
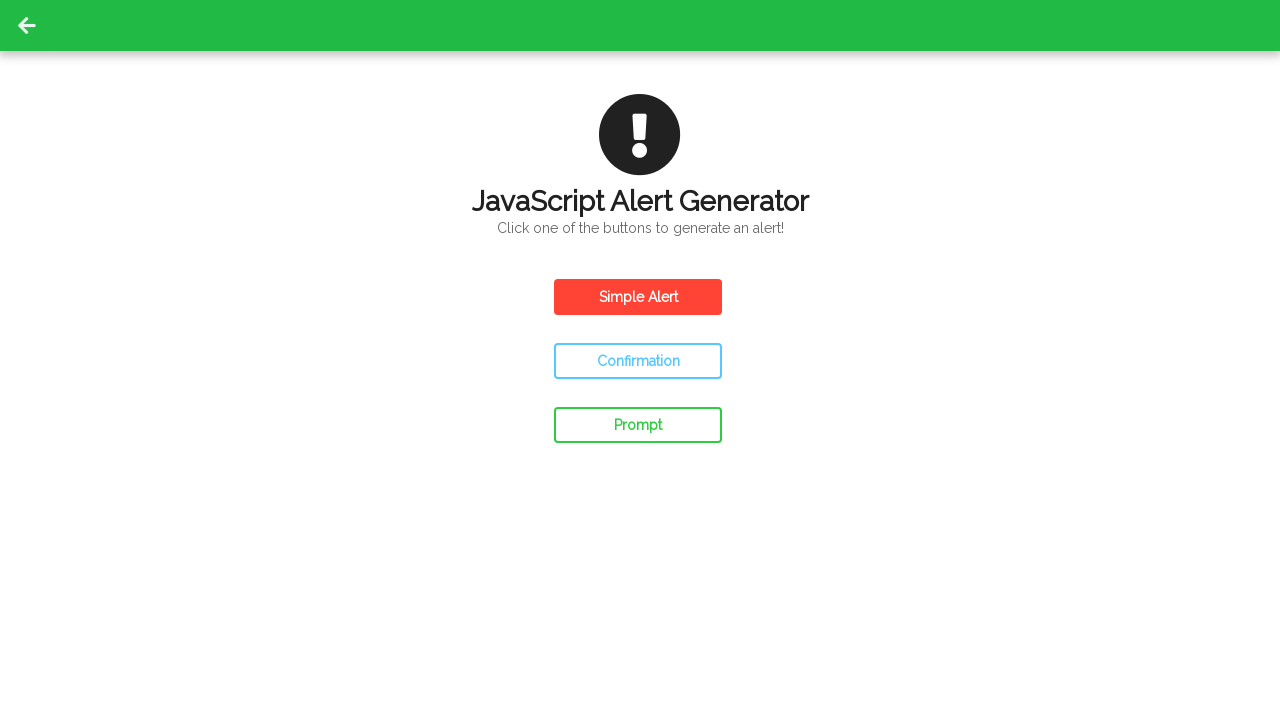

Waited 500ms for result text to appear
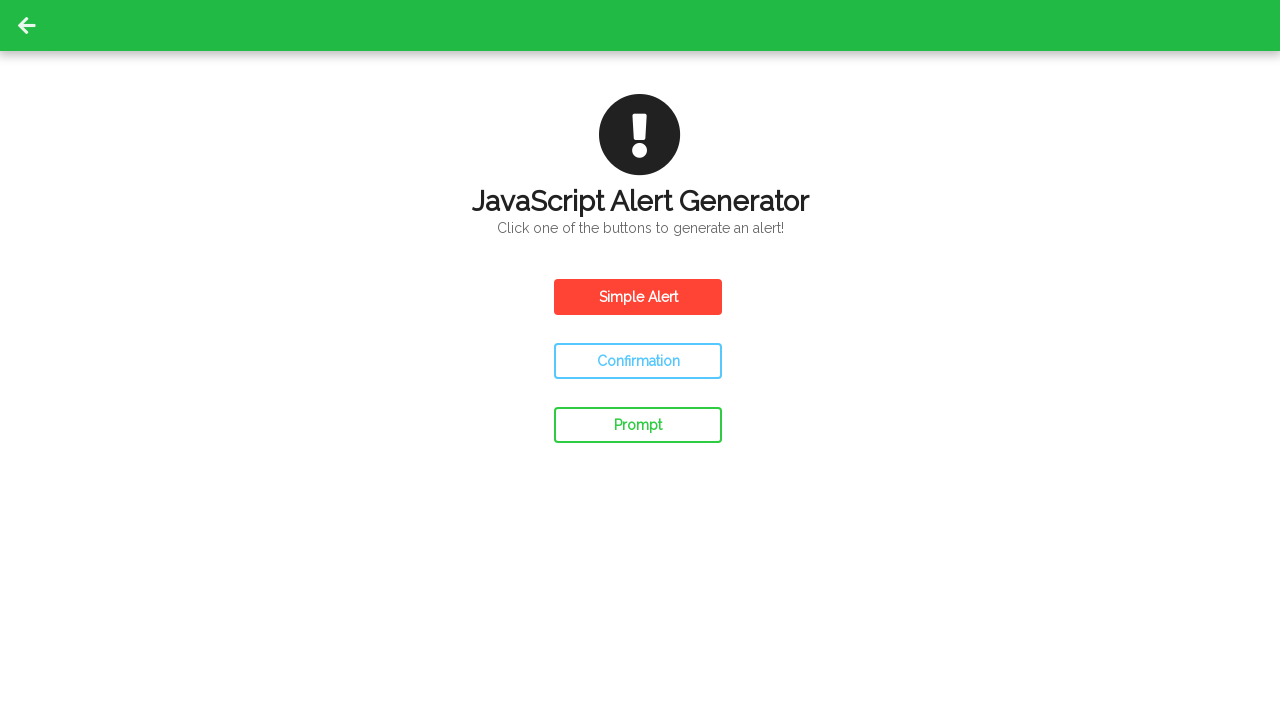

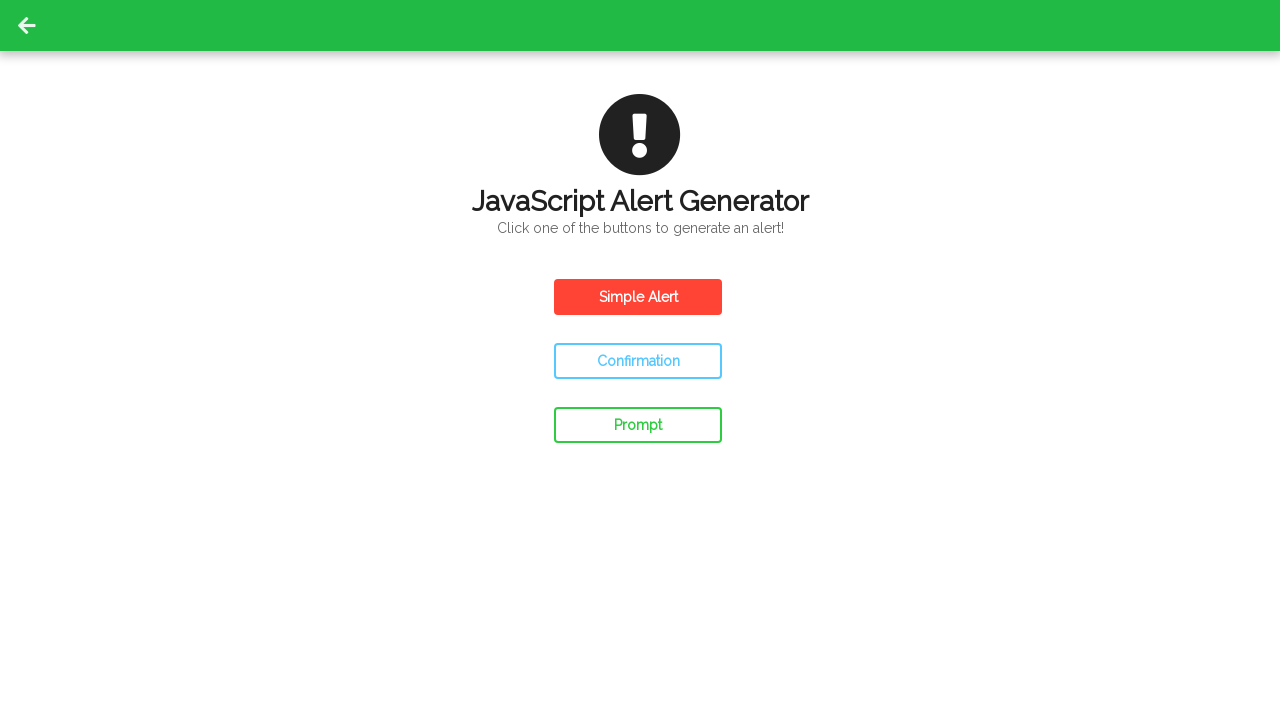